Tests handling of a basic JavaScript alert popup by clicking a button to trigger the alert and accepting it

Starting URL: https://demoqa.com/alerts

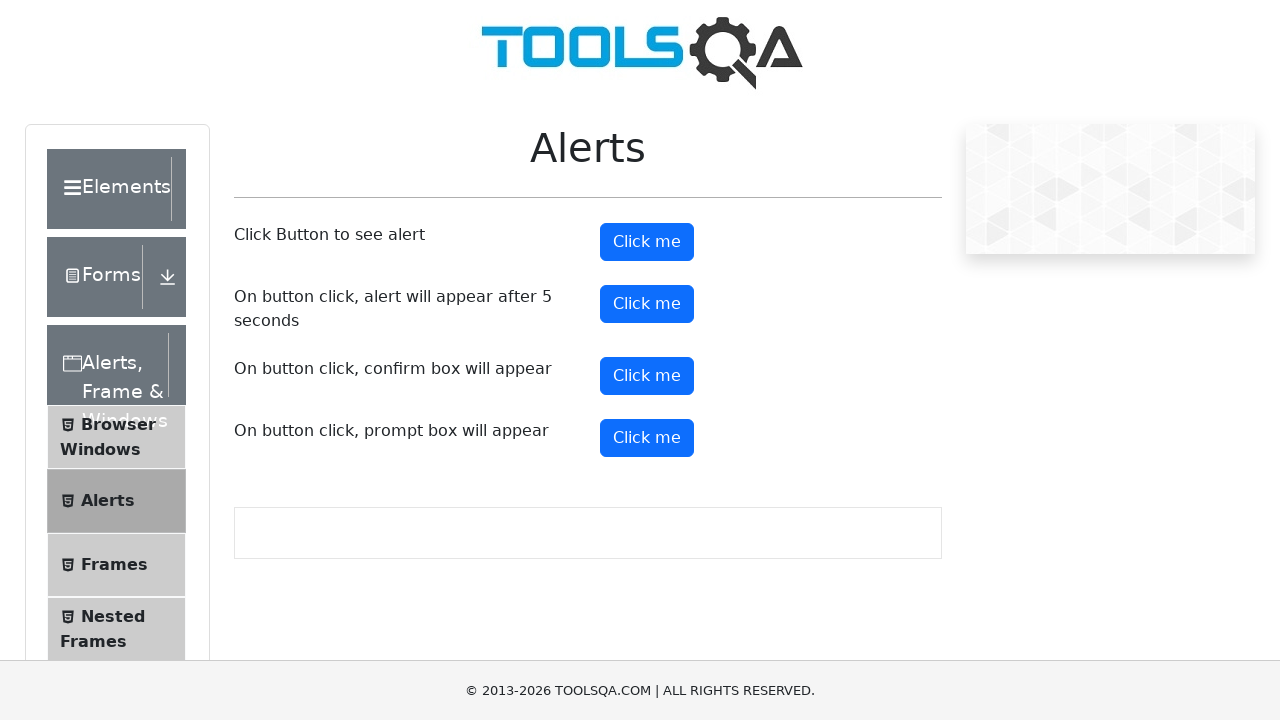

Clicked alert button to trigger JavaScript alert popup at (647, 242) on button#alertButton
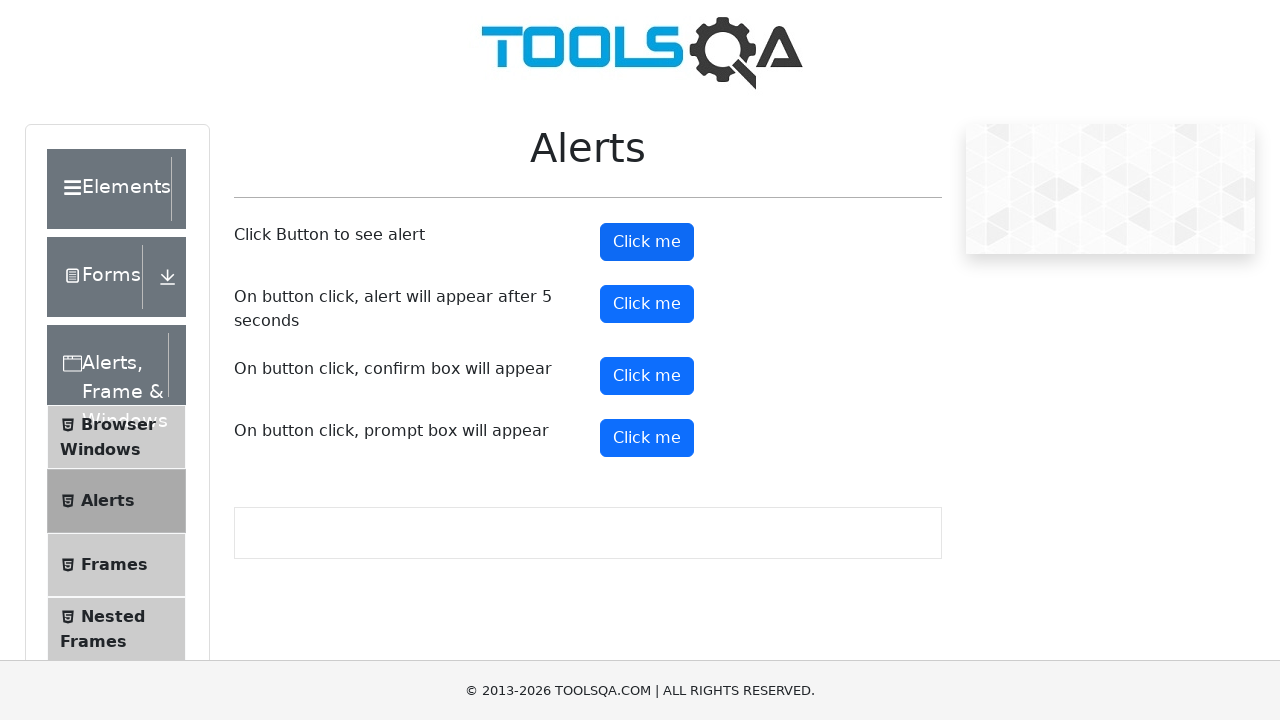

Set up dialog handler to accept alert popup
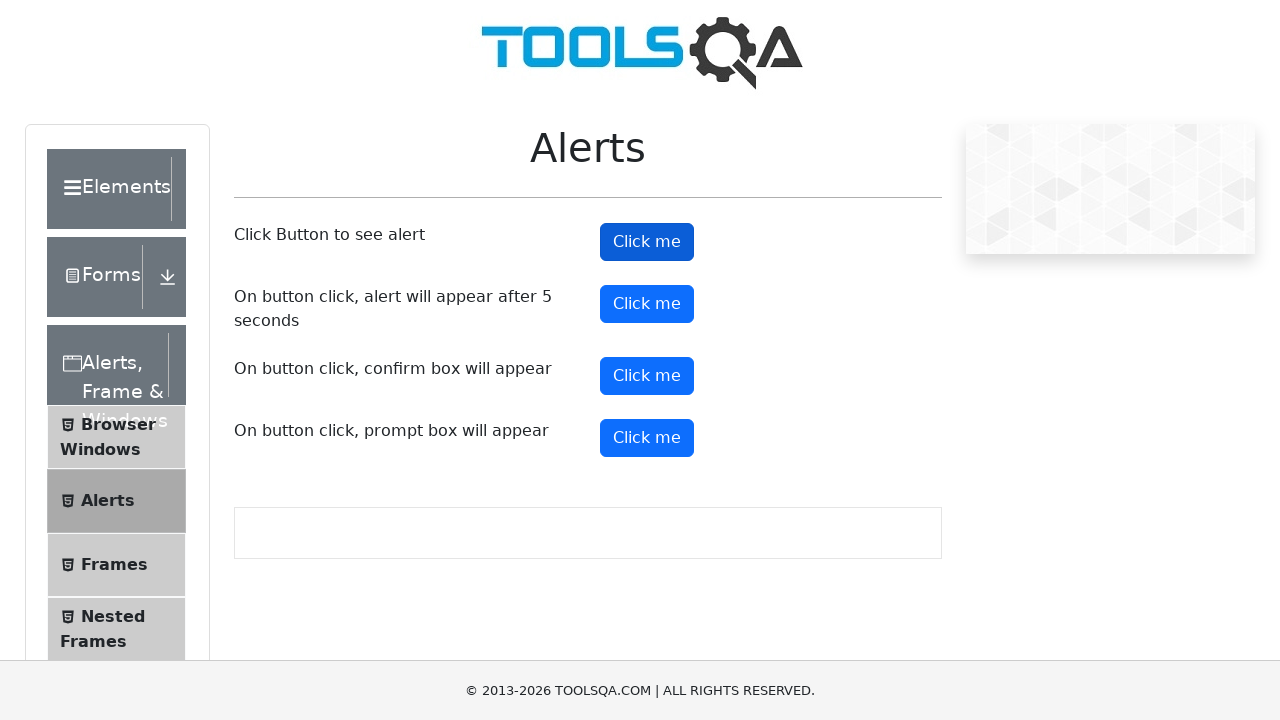

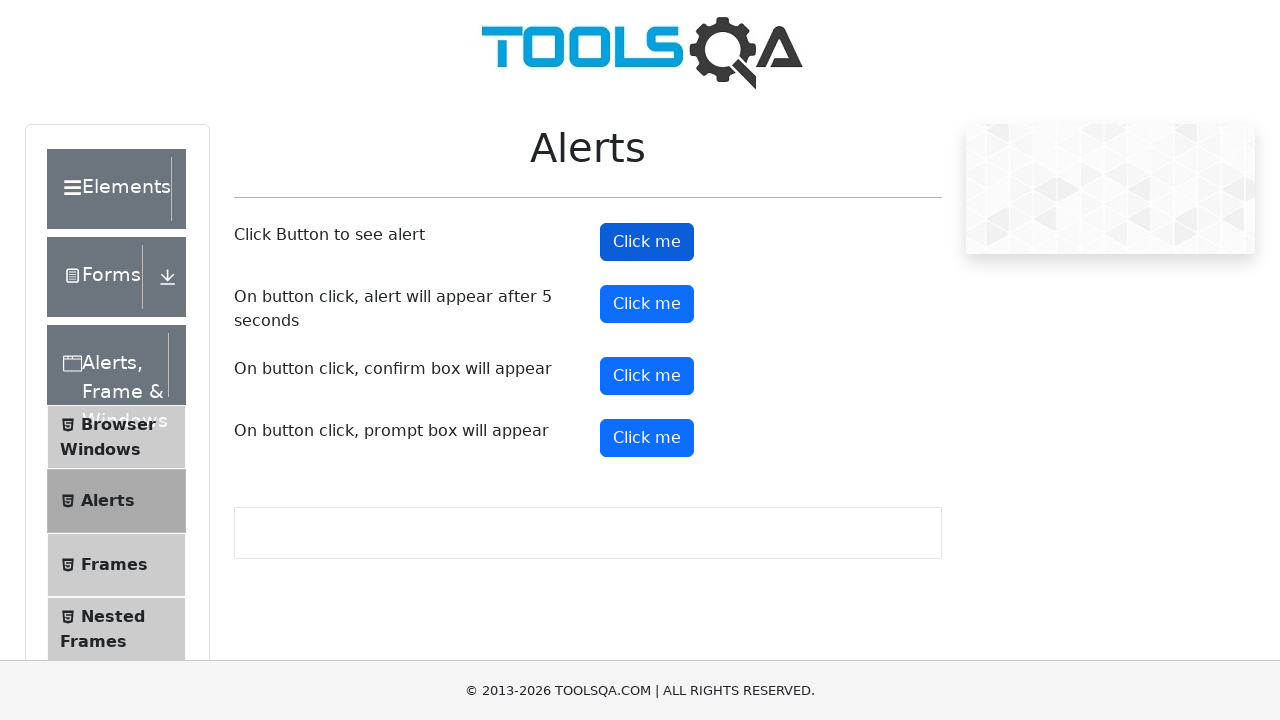